Tests an e-commerce site by searching for products, incrementing quantity for a specific item (Cashews), adding it to cart, and proceeding to checkout

Starting URL: https://rahulshettyacademy.com/seleniumPractise/#/

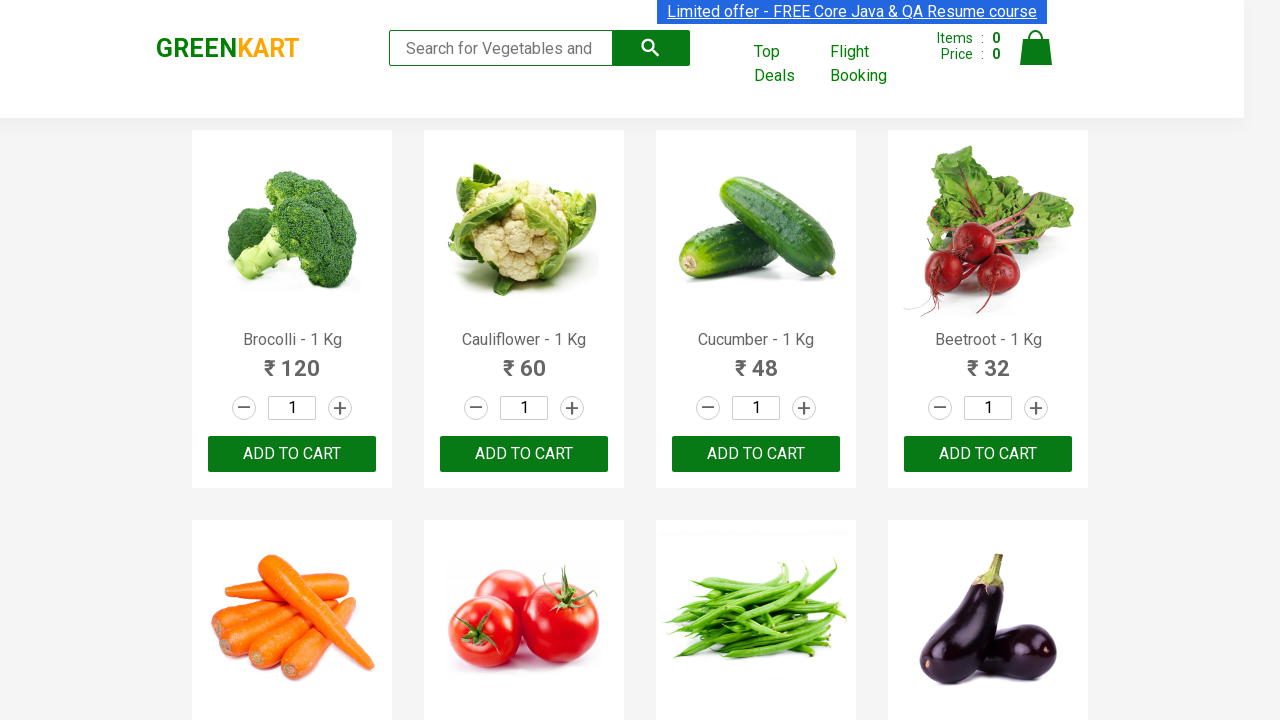

Filled search field with 'ca' to search for products on .search-keyword
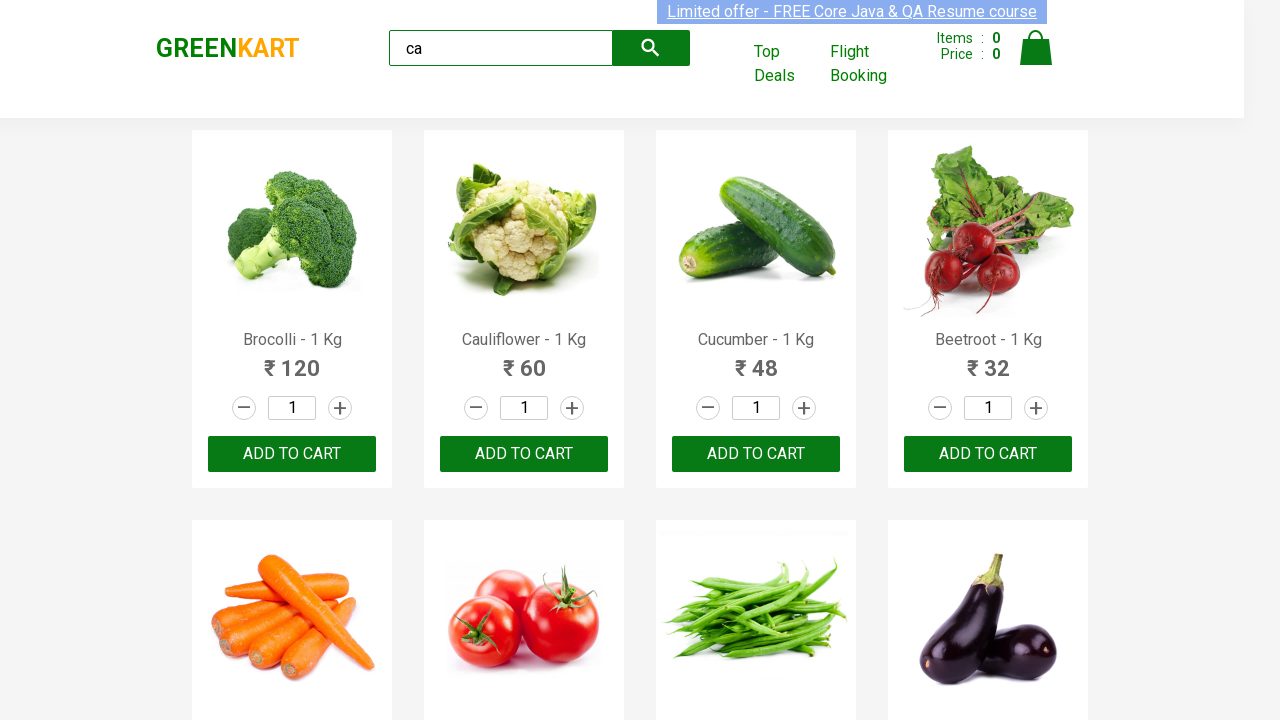

Waited 2 seconds for products to load
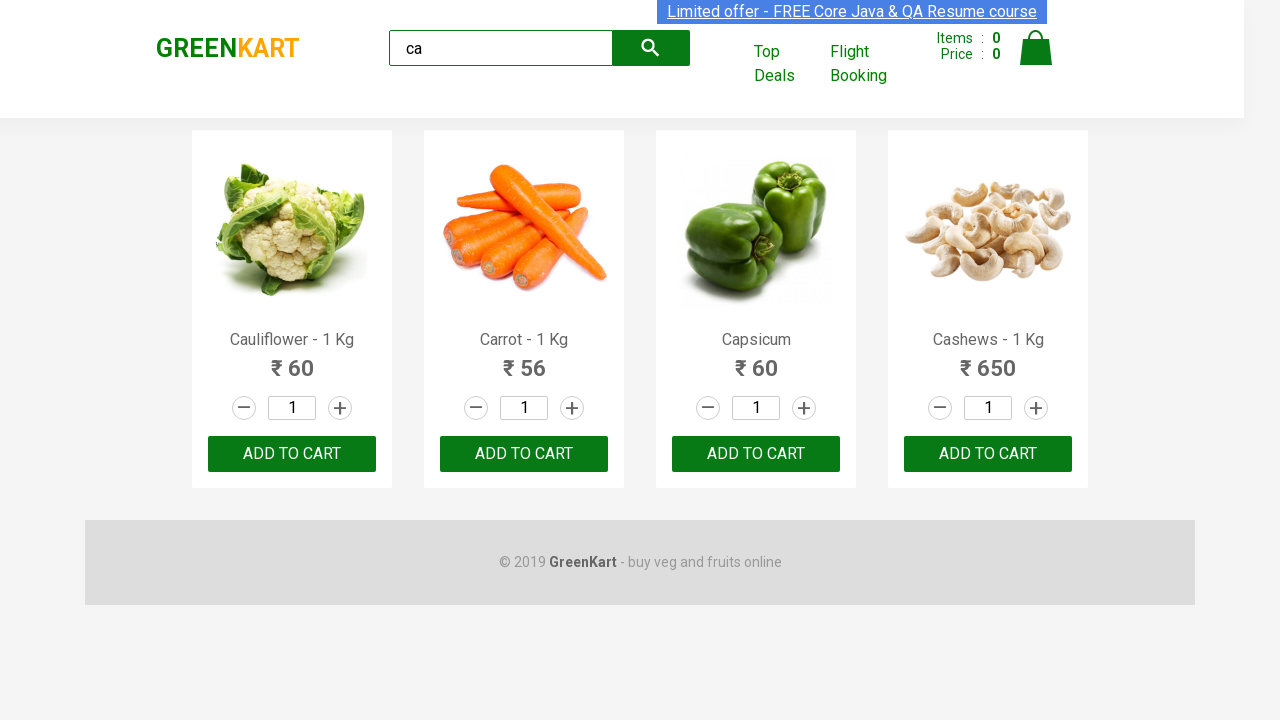

Located 4 products on the page
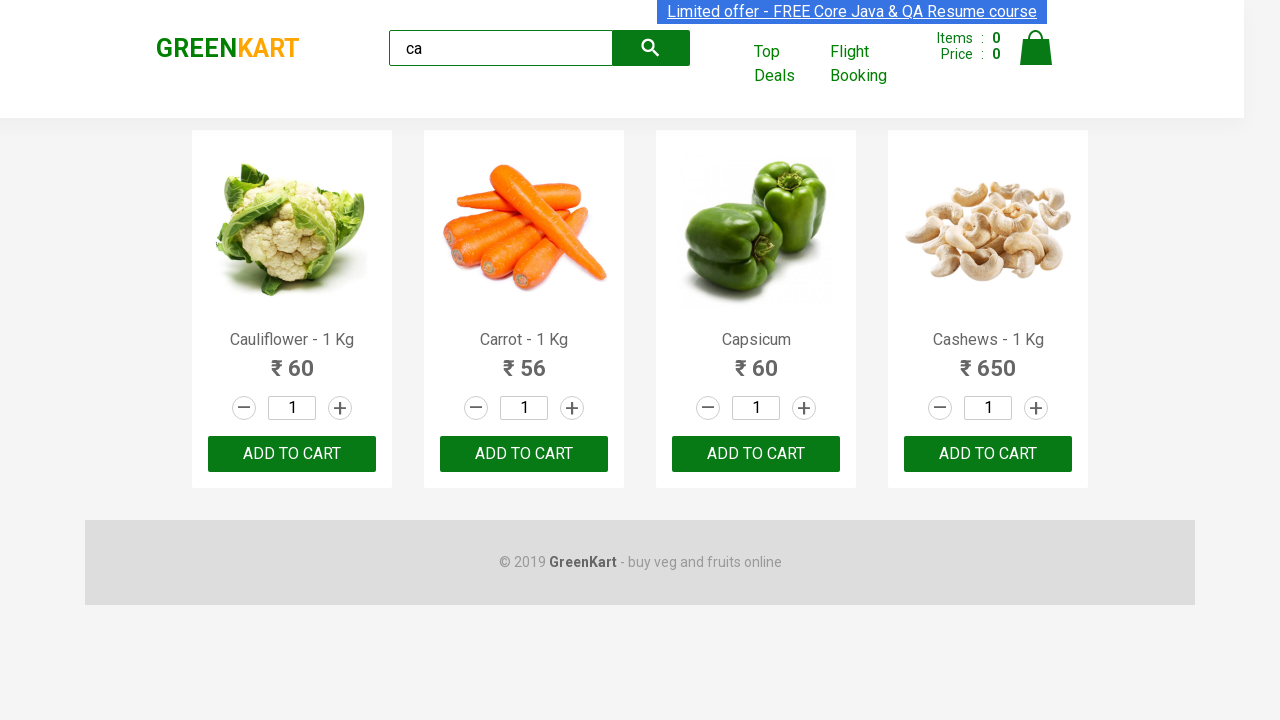

Retrieved product name: Cauliflower - 1 Kg
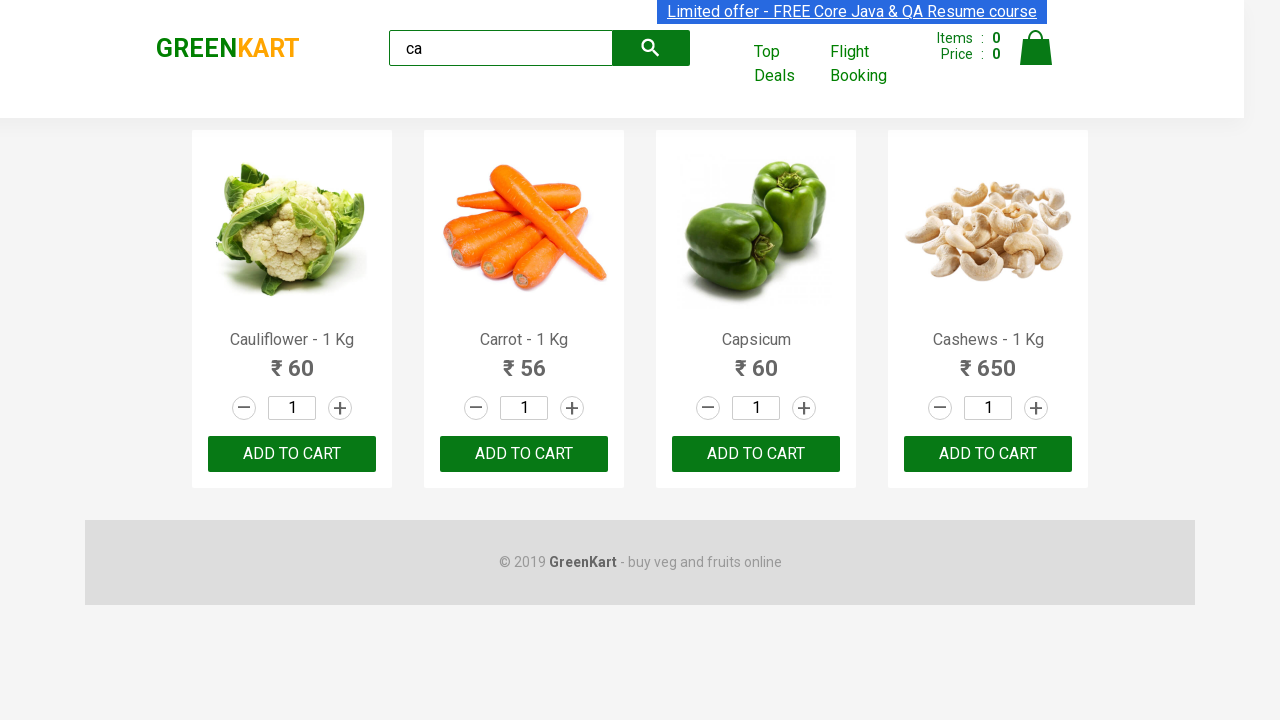

Retrieved product name: Carrot - 1 Kg
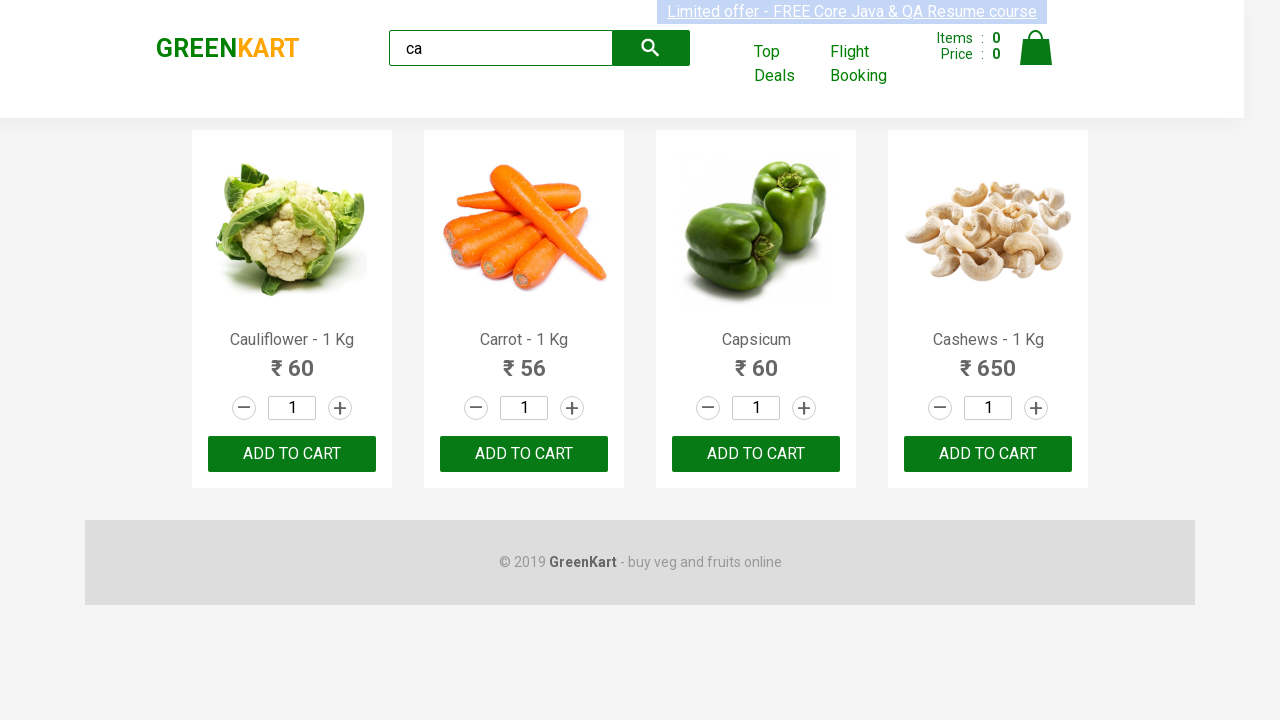

Retrieved product name: Capsicum
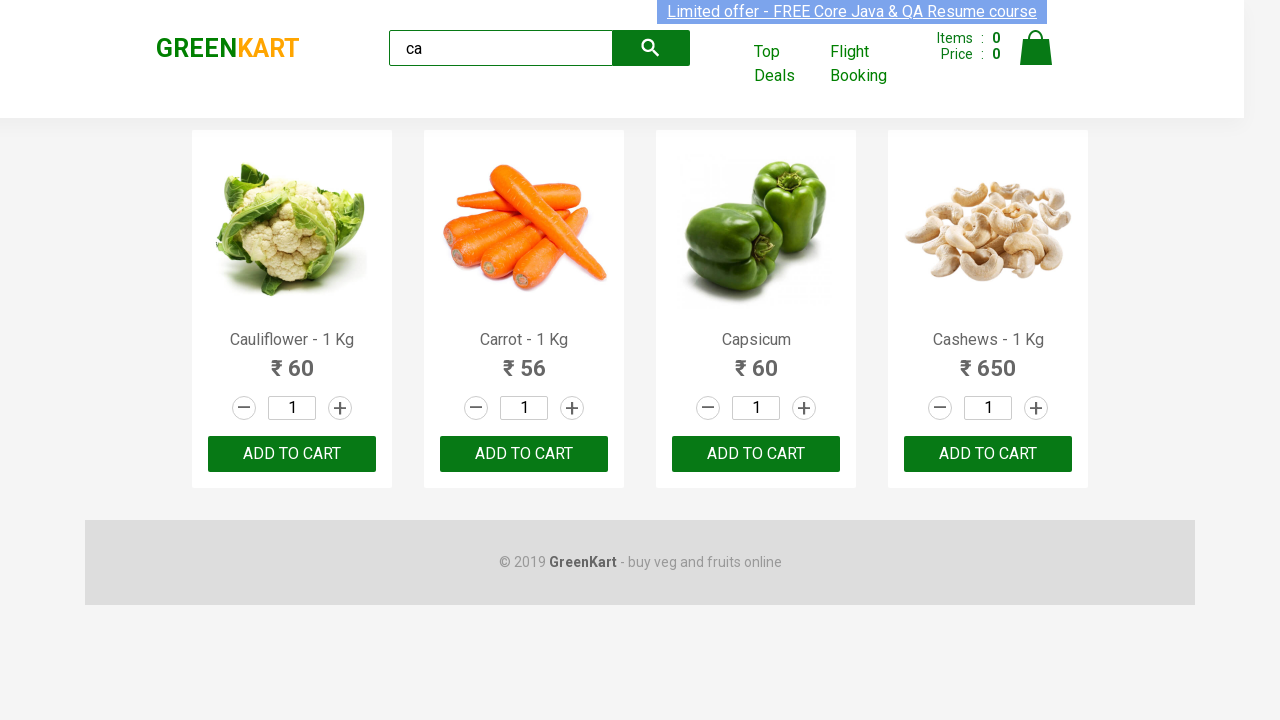

Retrieved product name: Cashews - 1 Kg
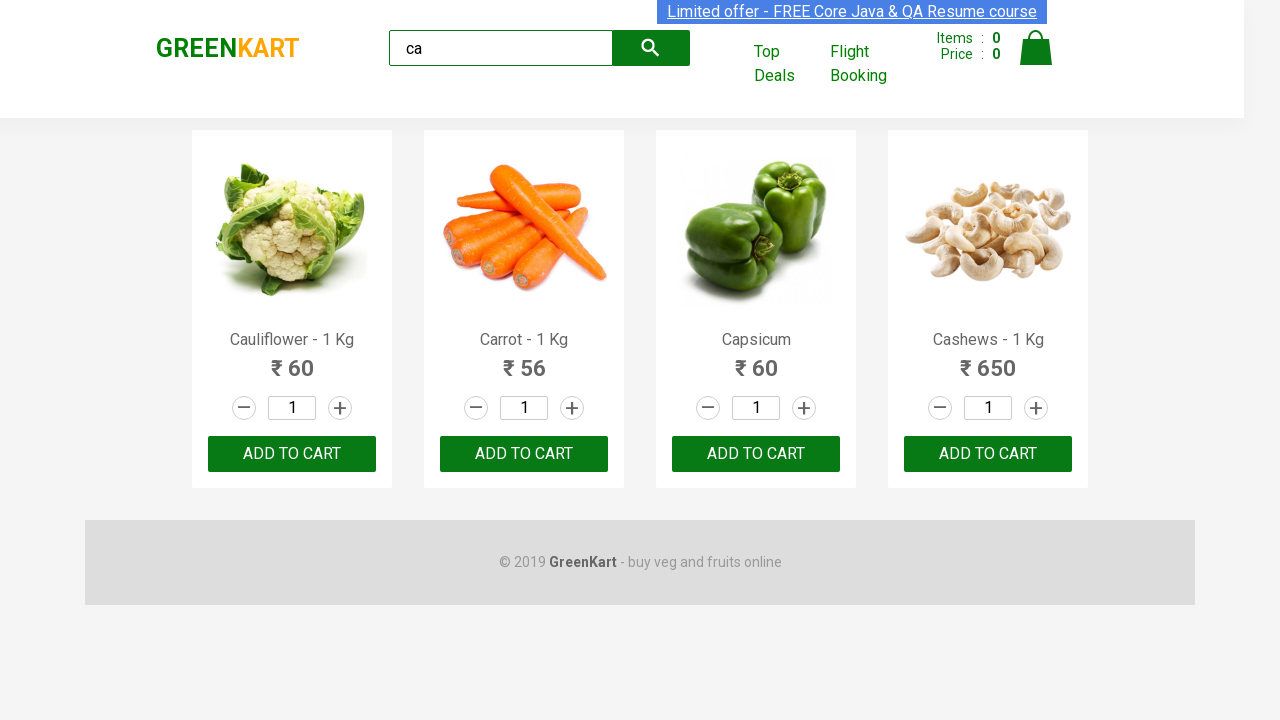

Clicked increment button to increase Cashews quantity at (1036, 408) on .products .product >> nth=3 >> .increment
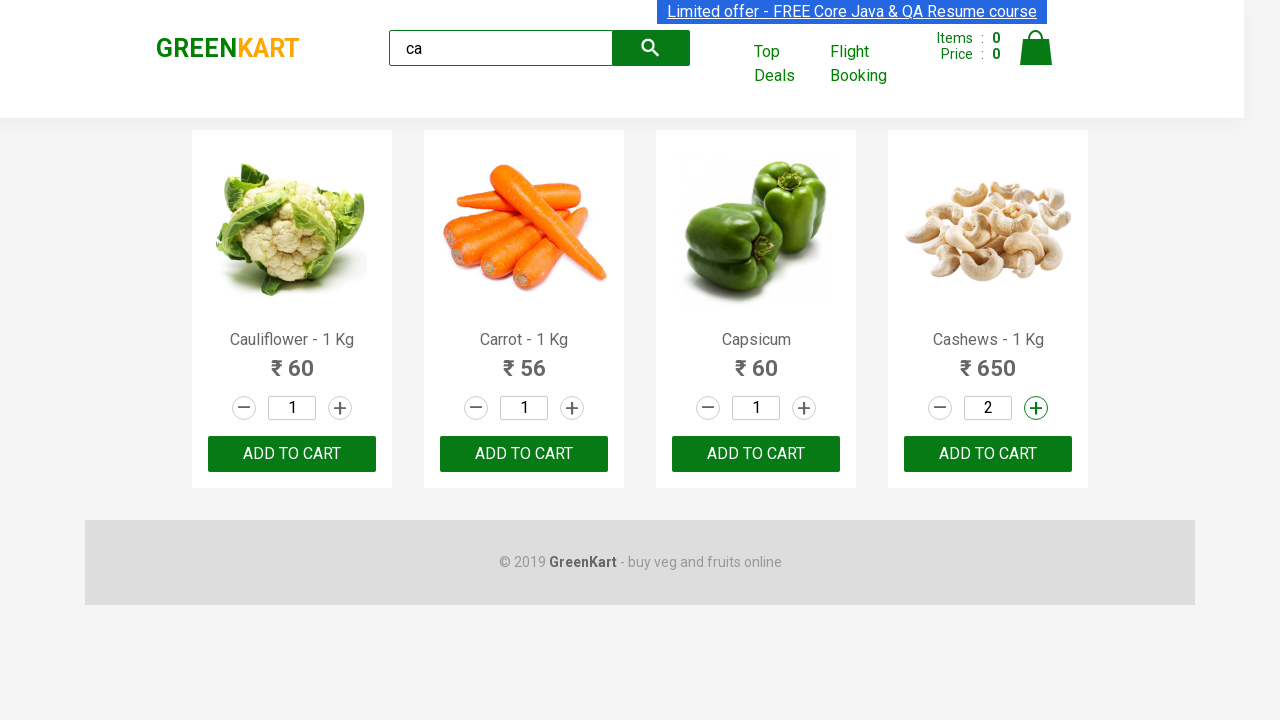

Clicked add to cart button for Cashews at (988, 454) on .products .product >> nth=3 >> button
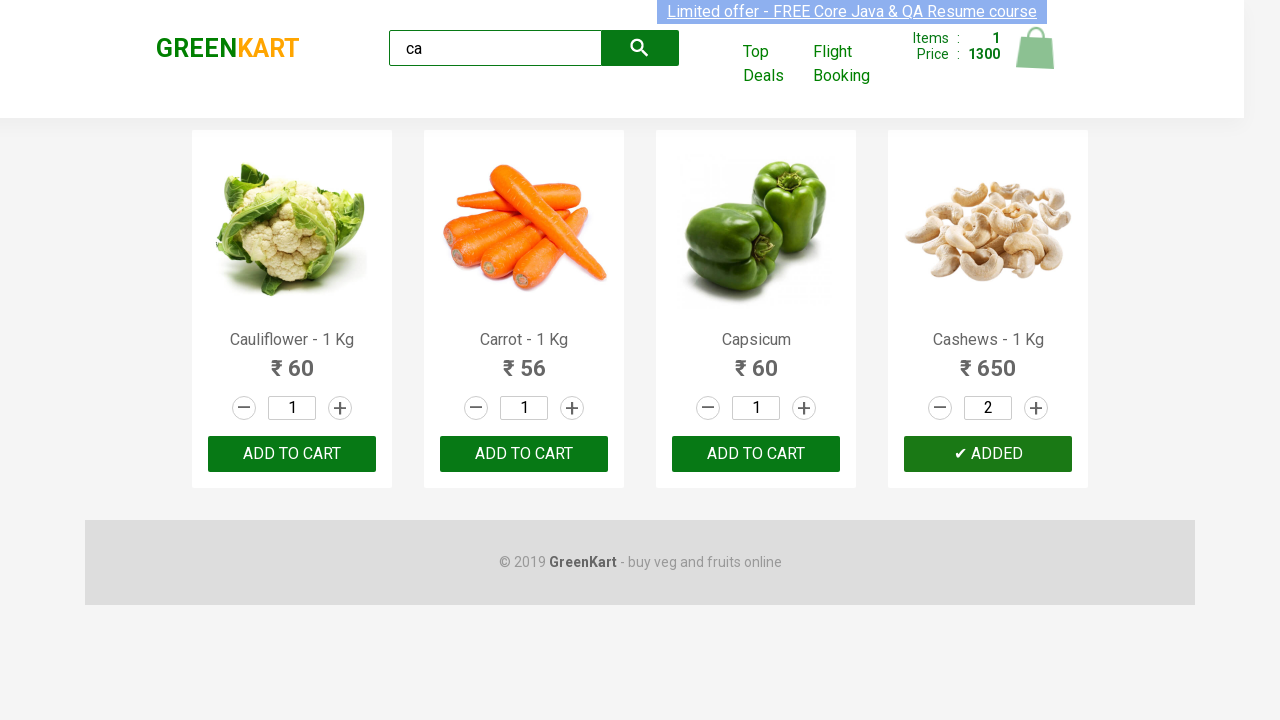

Opened shopping cart at (1036, 59) on .cart-icon
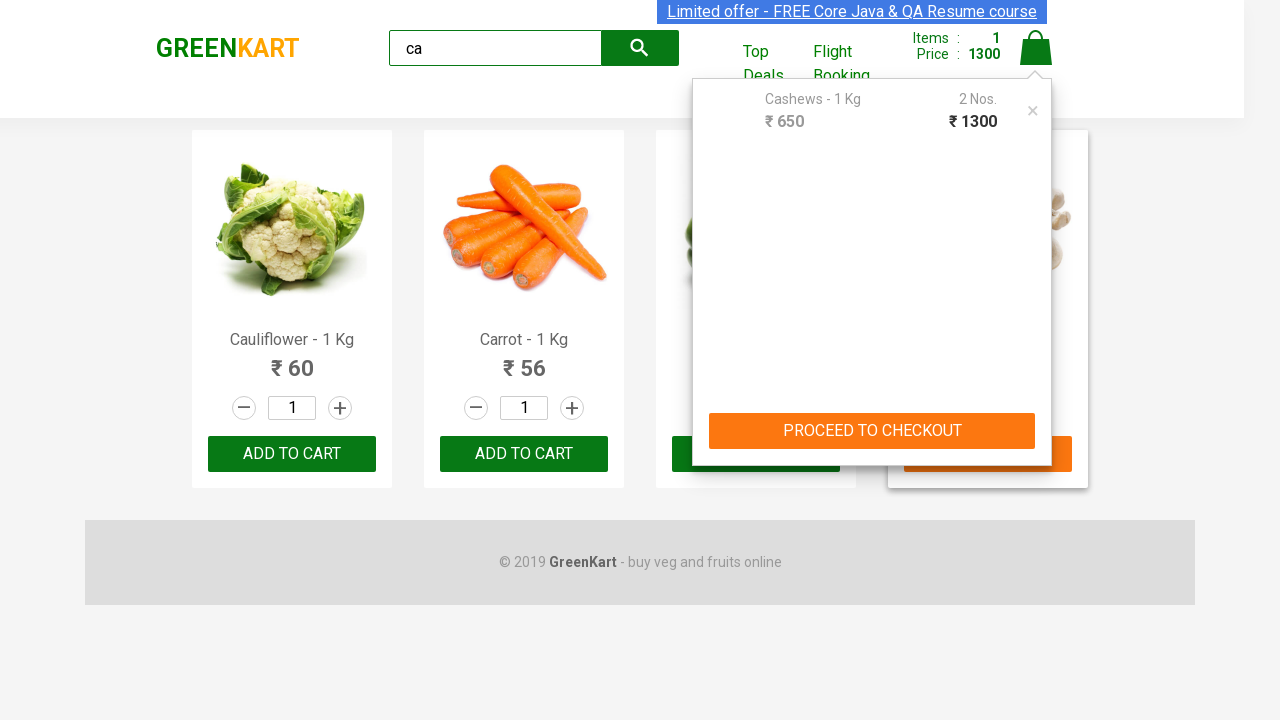

Clicked PROCEED TO CHECKOUT button at (872, 431) on button:has-text("PROCEED TO CHECKOUT")
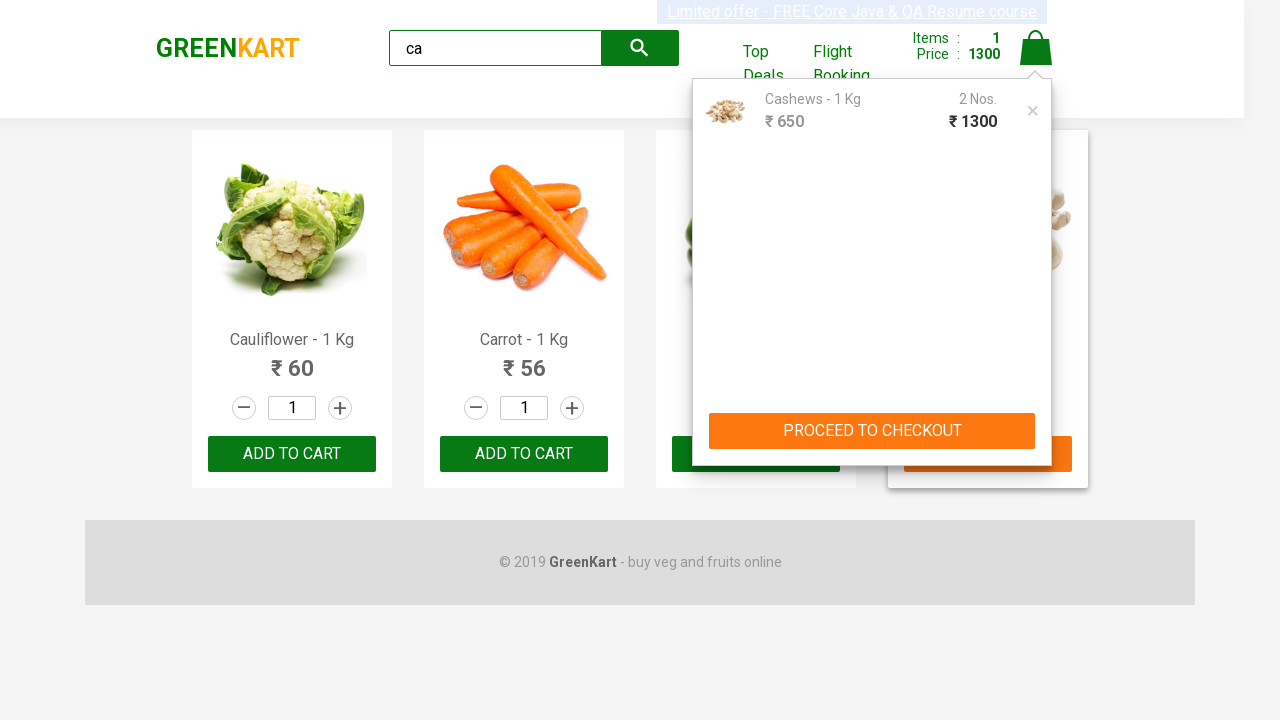

Verified cart amount is 1300
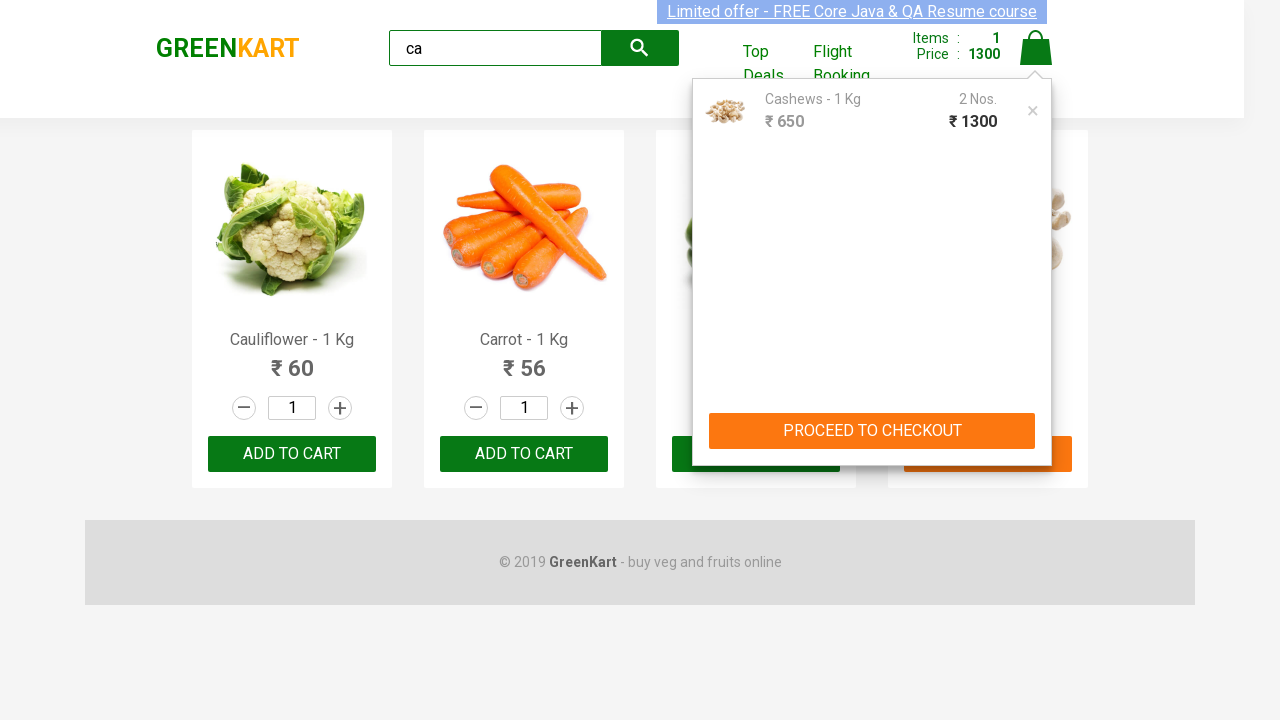

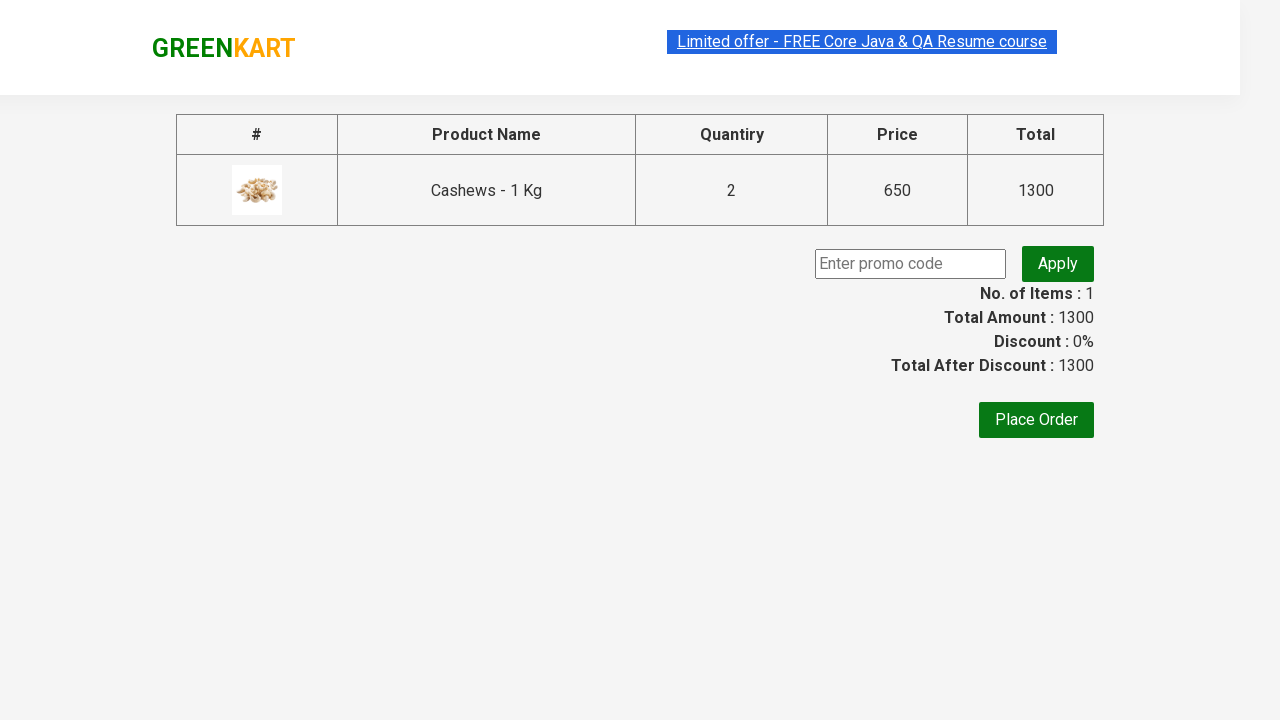